Tests navigation to login page via navbar and verifies page title and URL

Starting URL: https://cms.demo.katalon.com

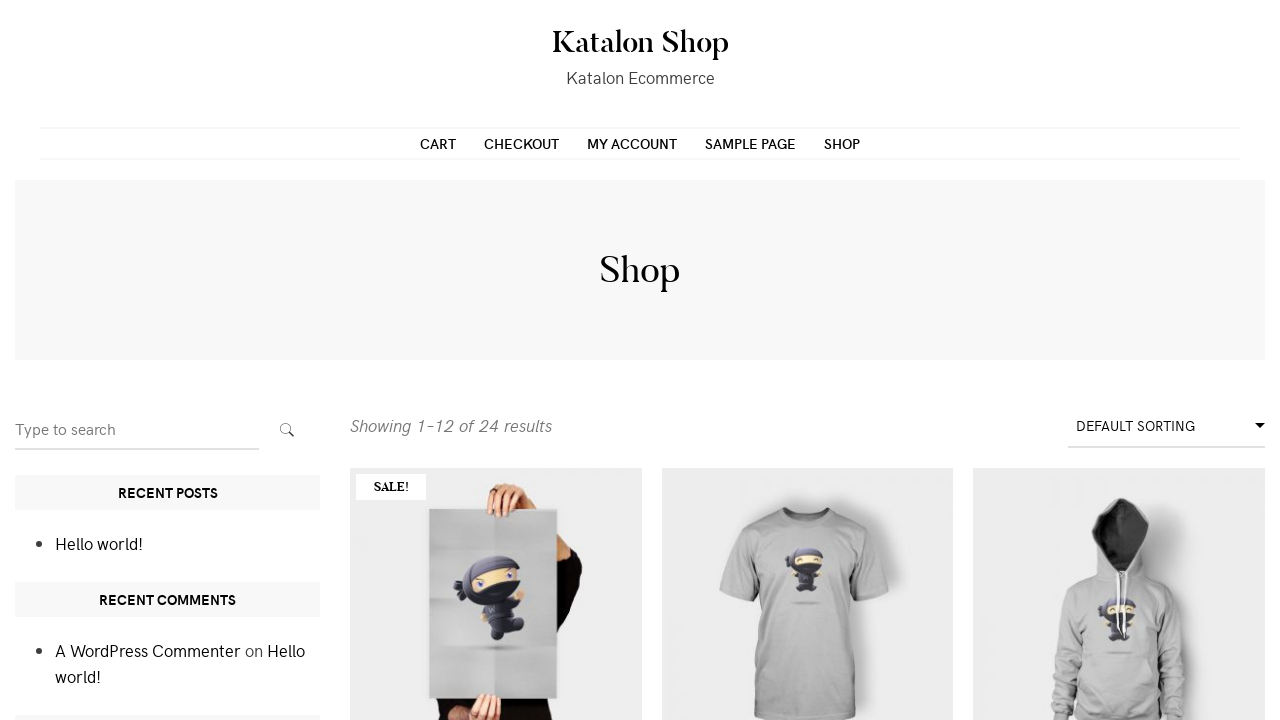

Clicked 'My account' link in navbar at (632, 143) on .page-item-10
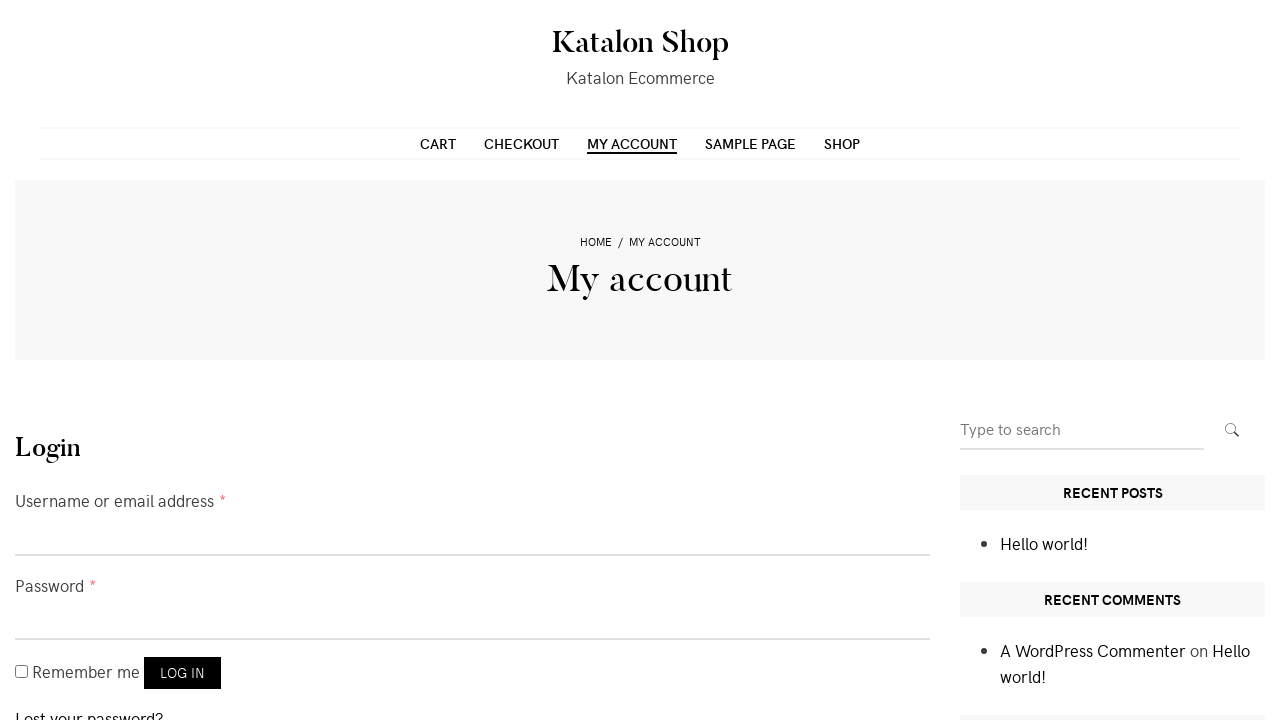

Verified page title is 'My account – Katalon Shop'
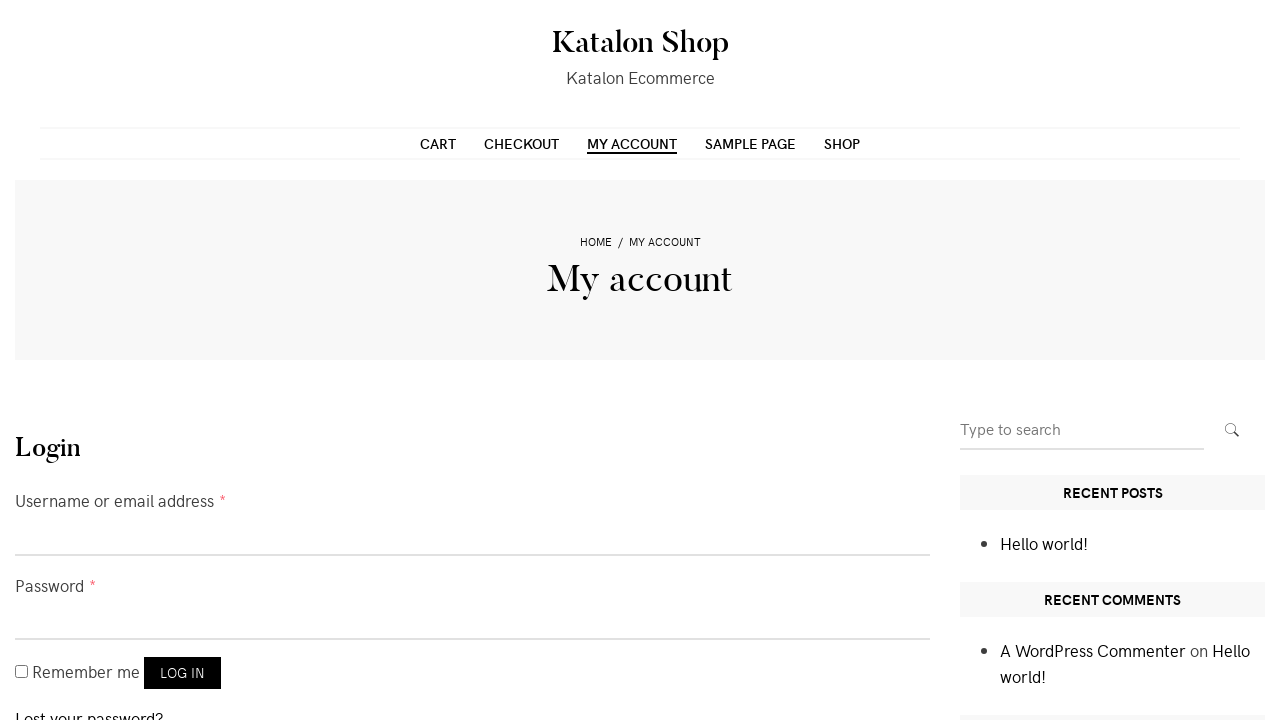

Verified URL contains '/my-account'
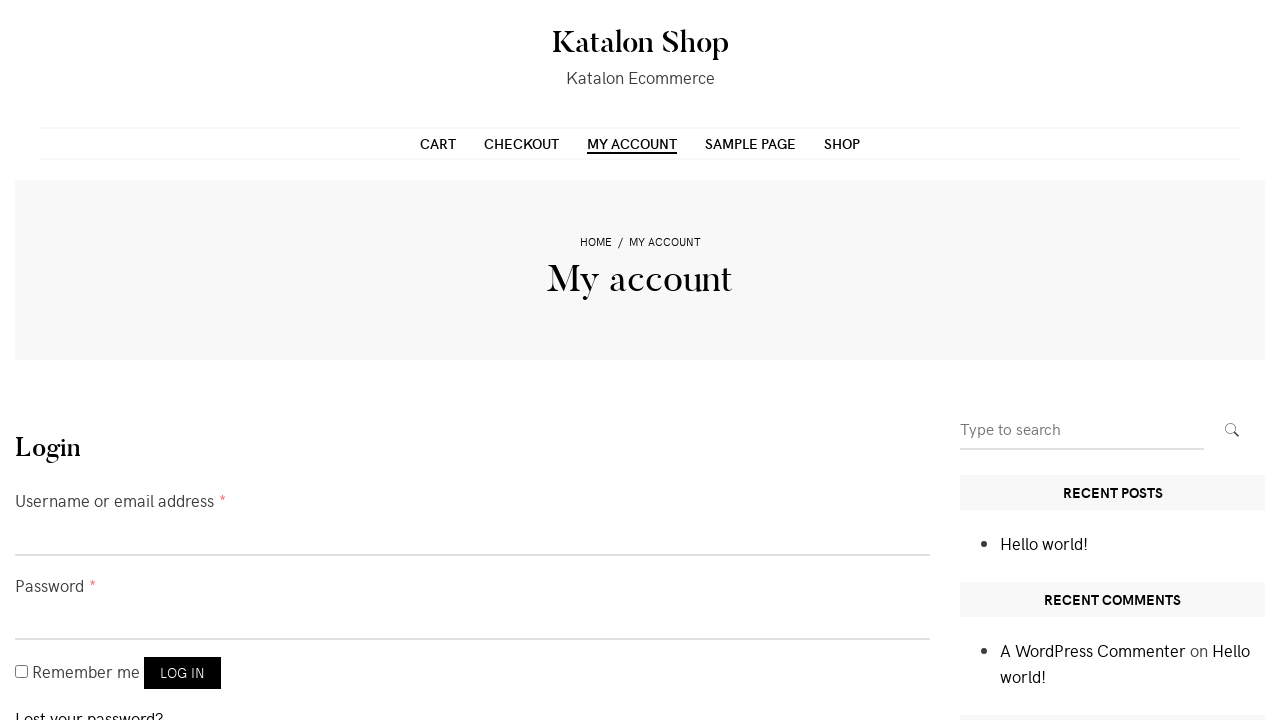

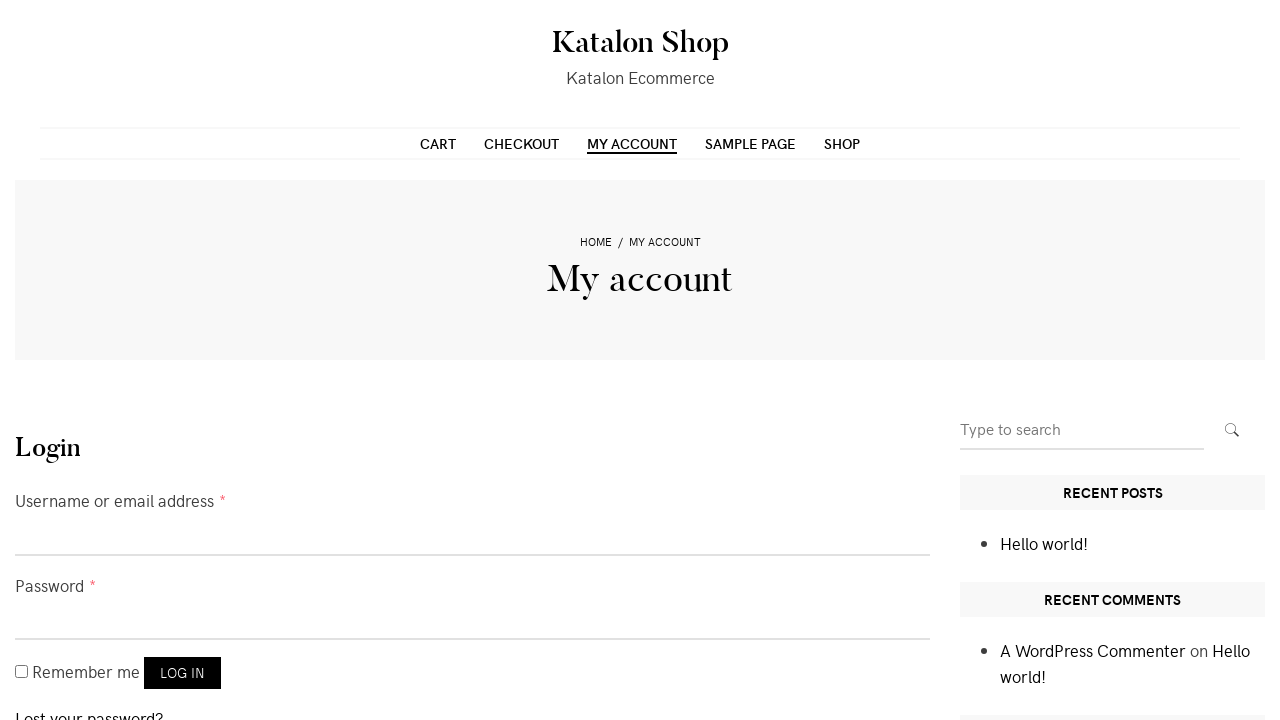